Tests JavaScript alert functionality by clicking on the "Alert with Textbox" tab, triggering an alert, and interacting with it to retrieve the alert text.

Starting URL: https://demo.automationtesting.in/Alerts.html

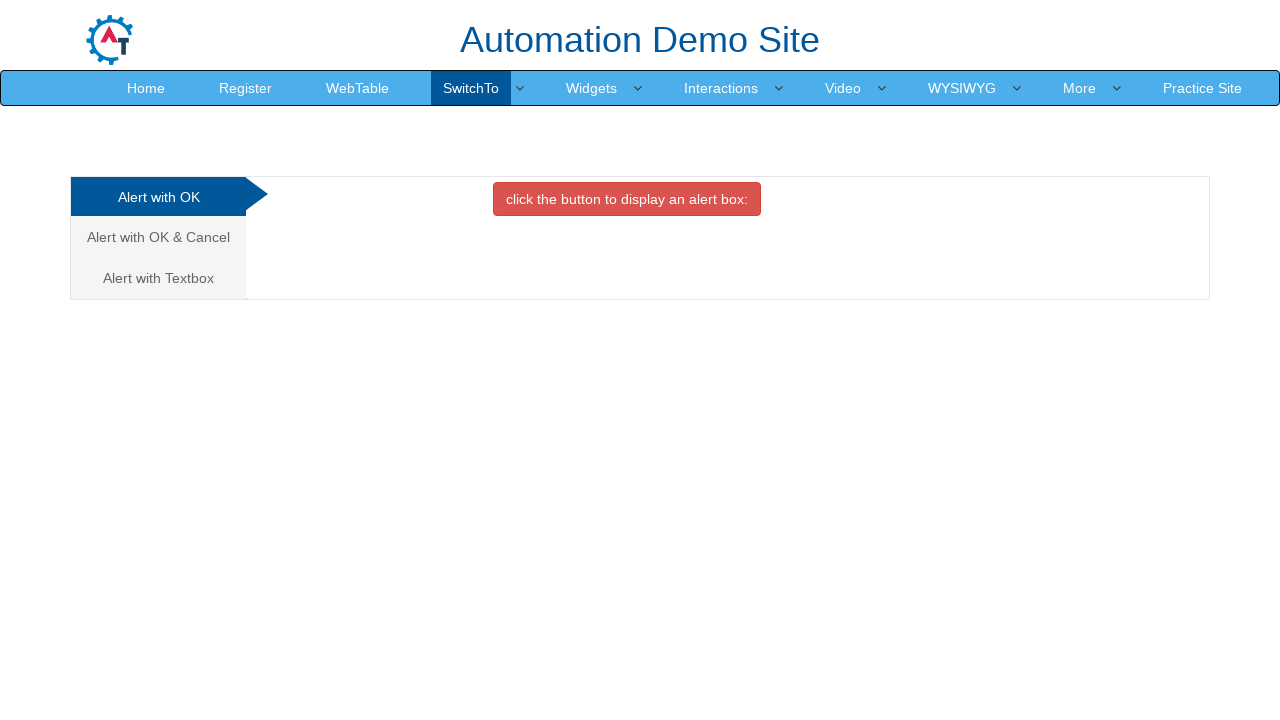

Clicked on 'Alert with Textbox' tab at (158, 278) on xpath=//a[text()='Alert with Textbox ']
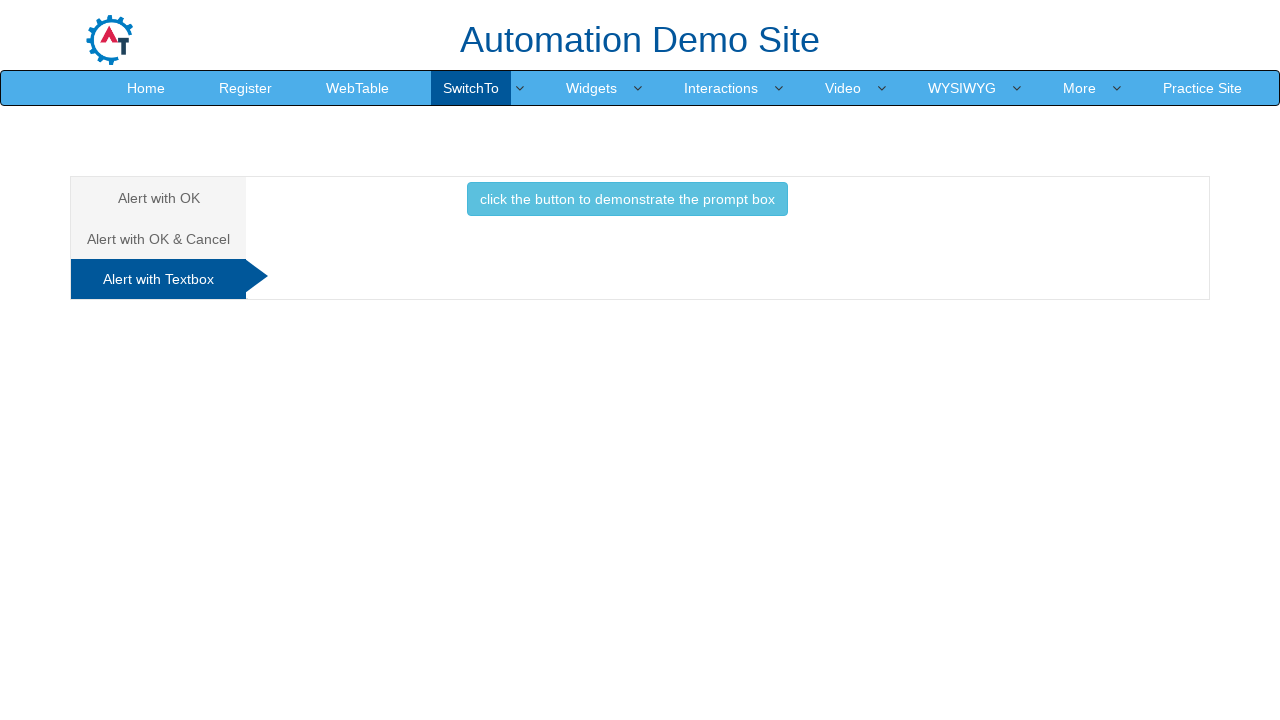

Set up dialog handler to capture alert text
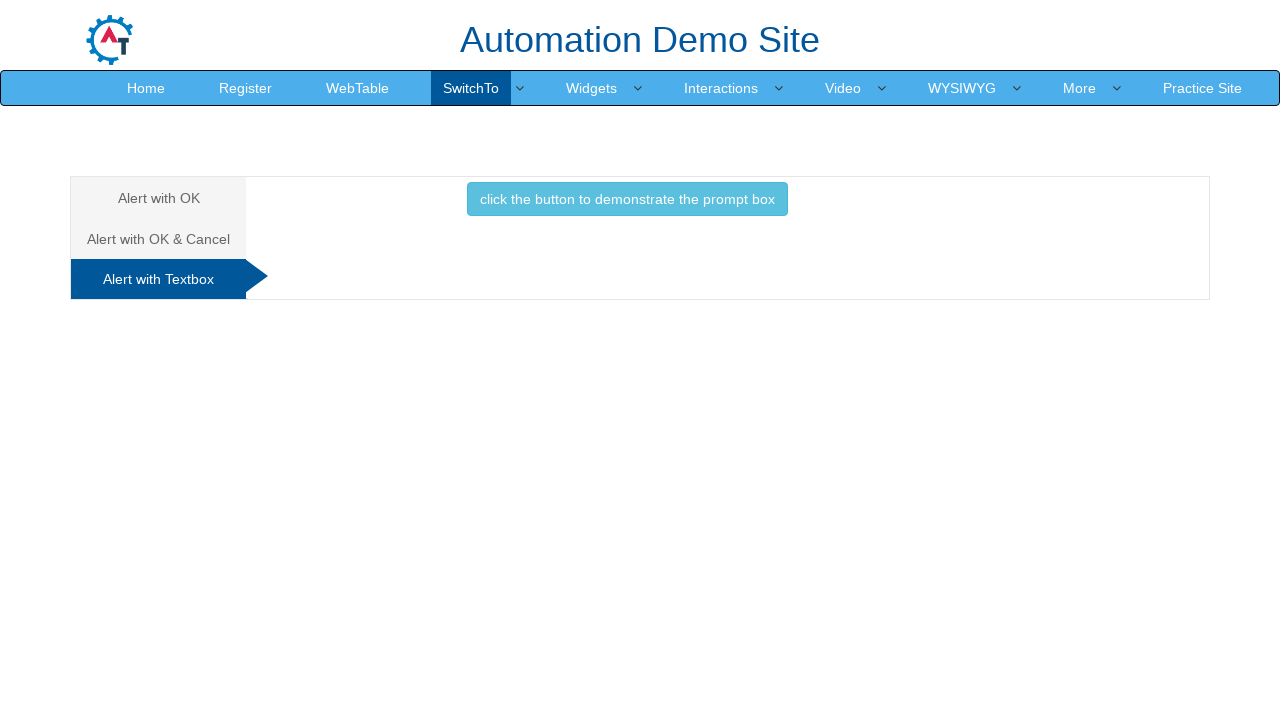

Clicked button to trigger alert with textbox at (627, 199) on button.btn.btn-info
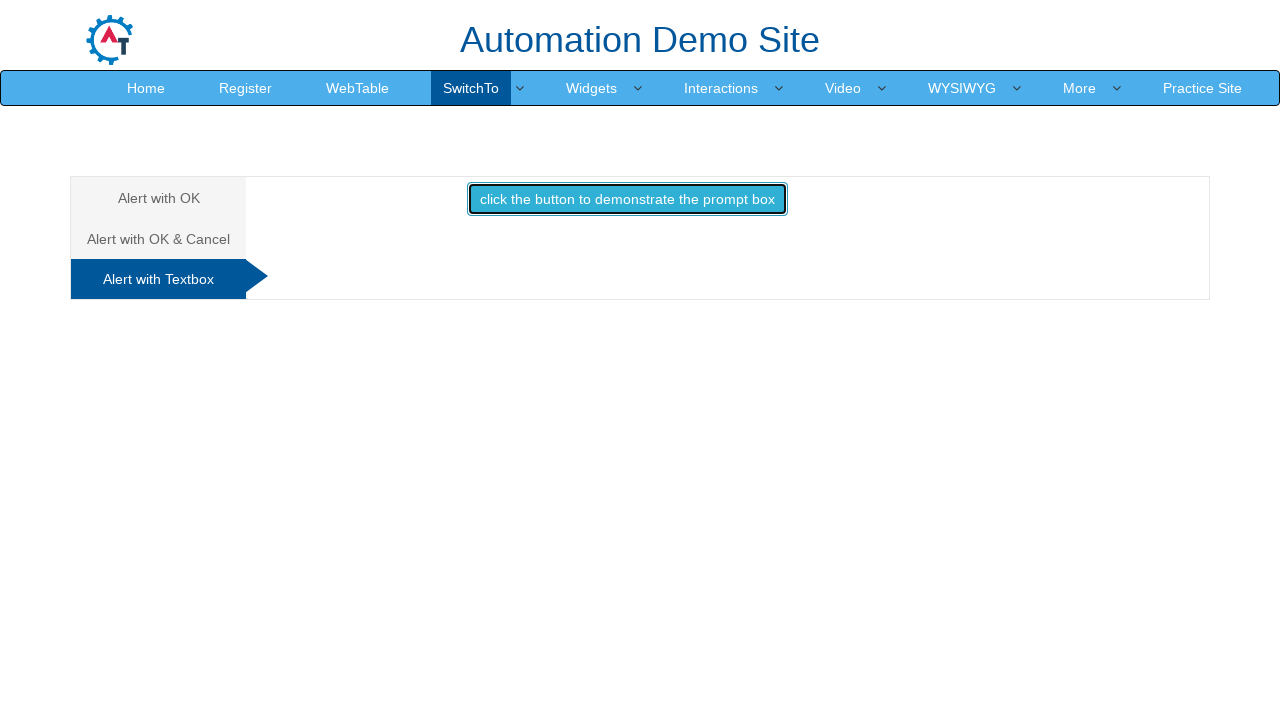

Waited for dialog to be handled
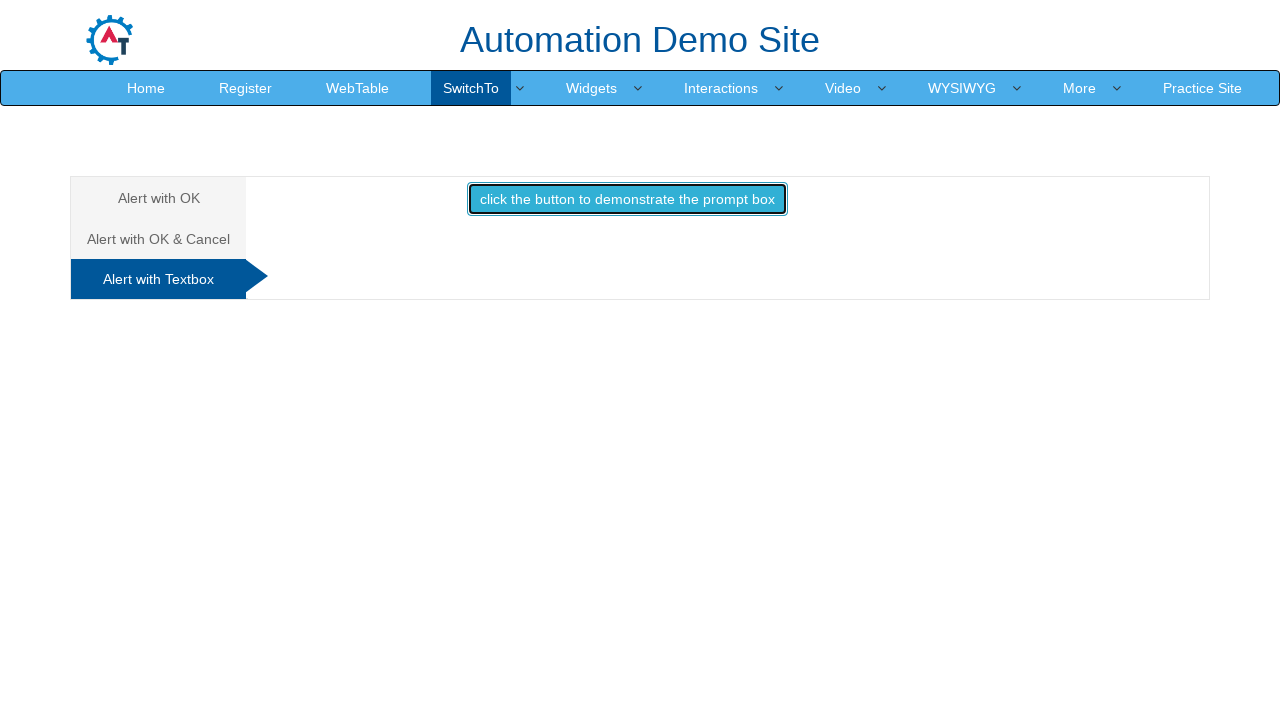

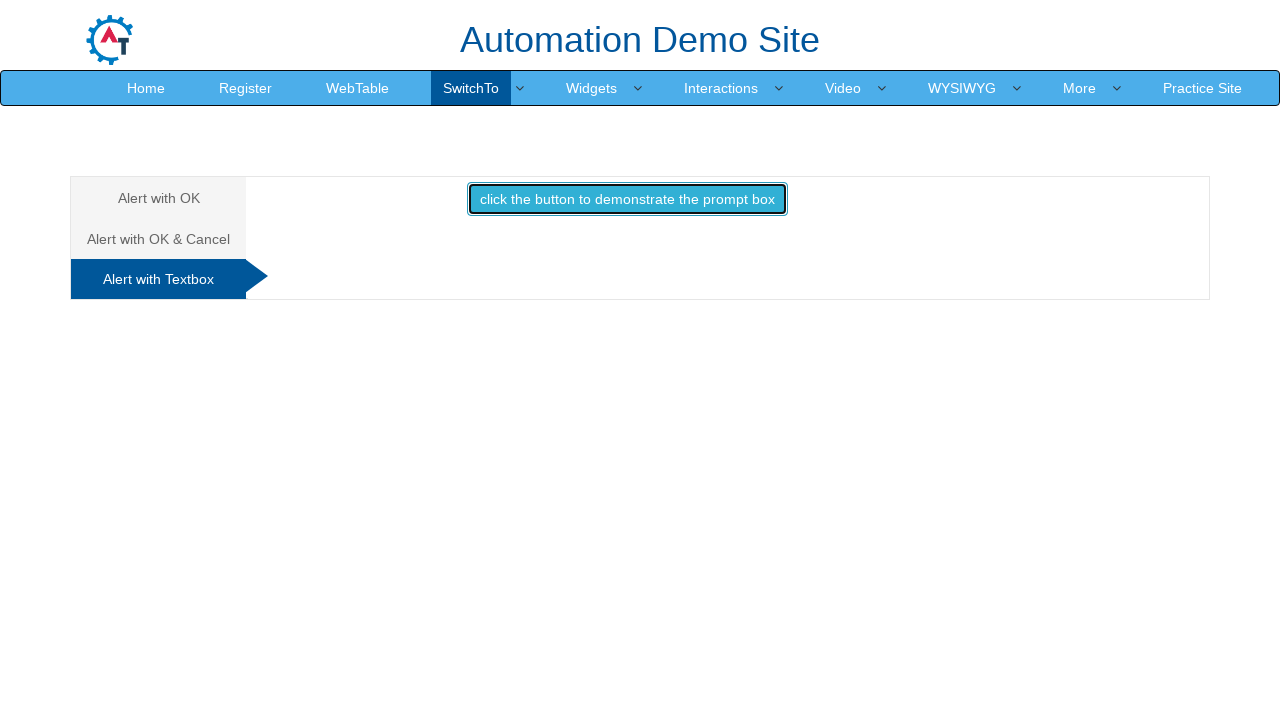